Tests clearing the complete state of all items by checking and unchecking the toggle all

Starting URL: https://demo.playwright.dev/todomvc

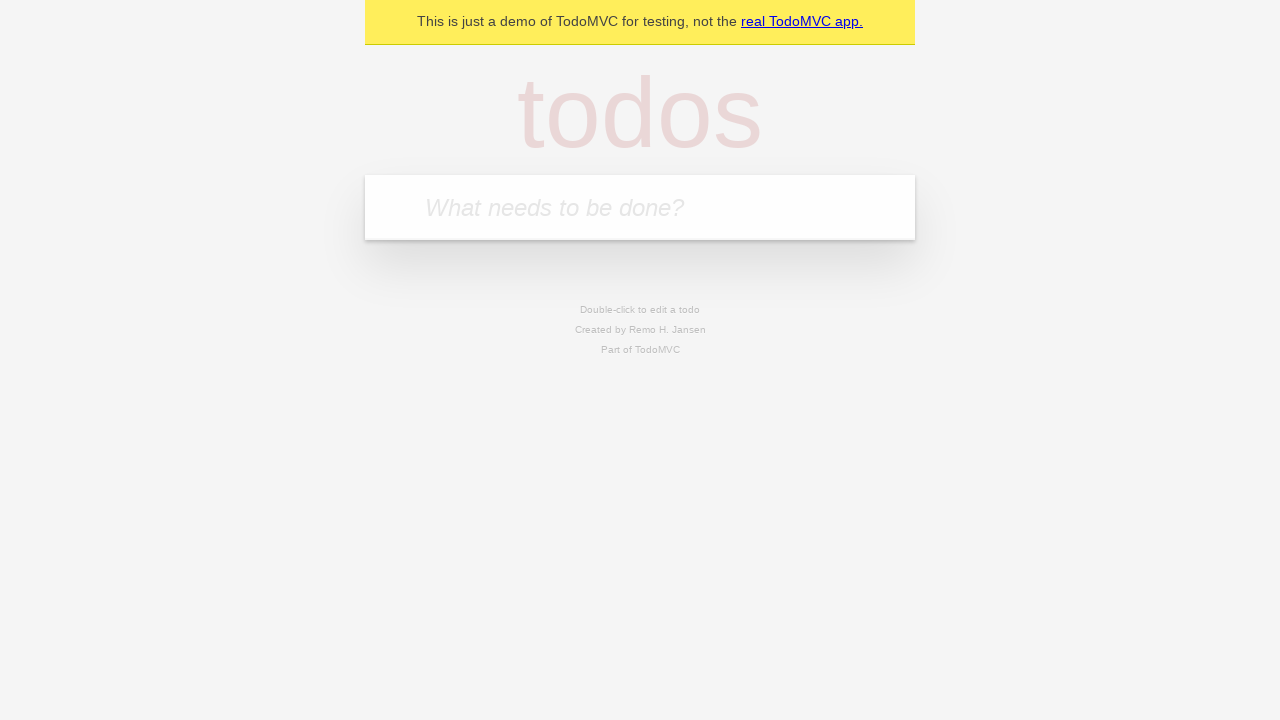

Filled new todo field with 'watch monty python' on internal:attr=[placeholder="What needs to be done?"i]
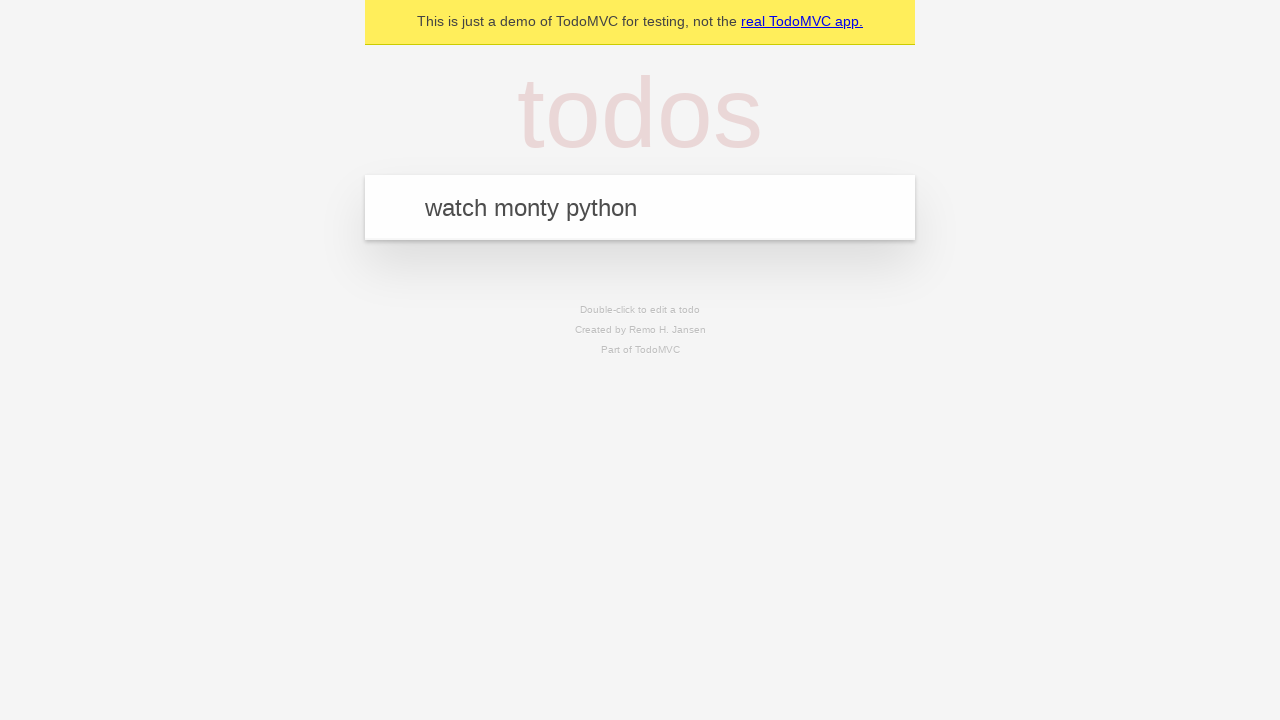

Pressed Enter to create todo 'watch monty python' on internal:attr=[placeholder="What needs to be done?"i]
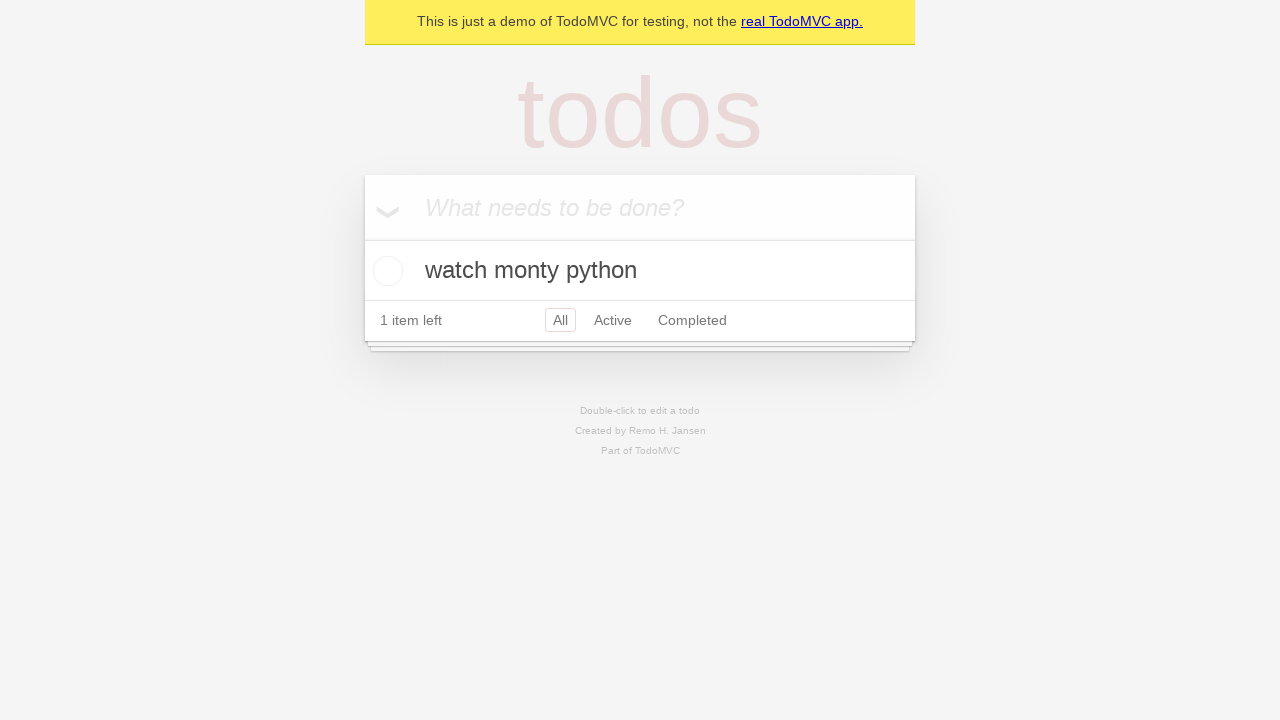

Filled new todo field with 'feed the cat' on internal:attr=[placeholder="What needs to be done?"i]
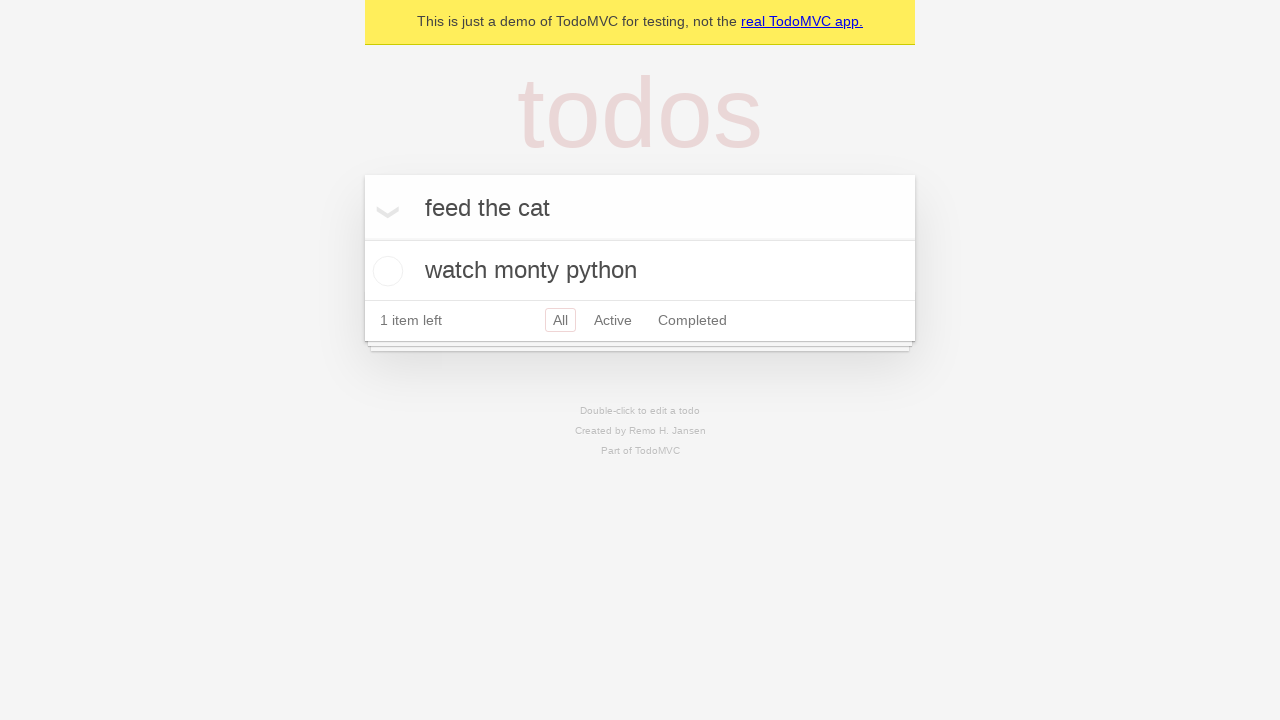

Pressed Enter to create todo 'feed the cat' on internal:attr=[placeholder="What needs to be done?"i]
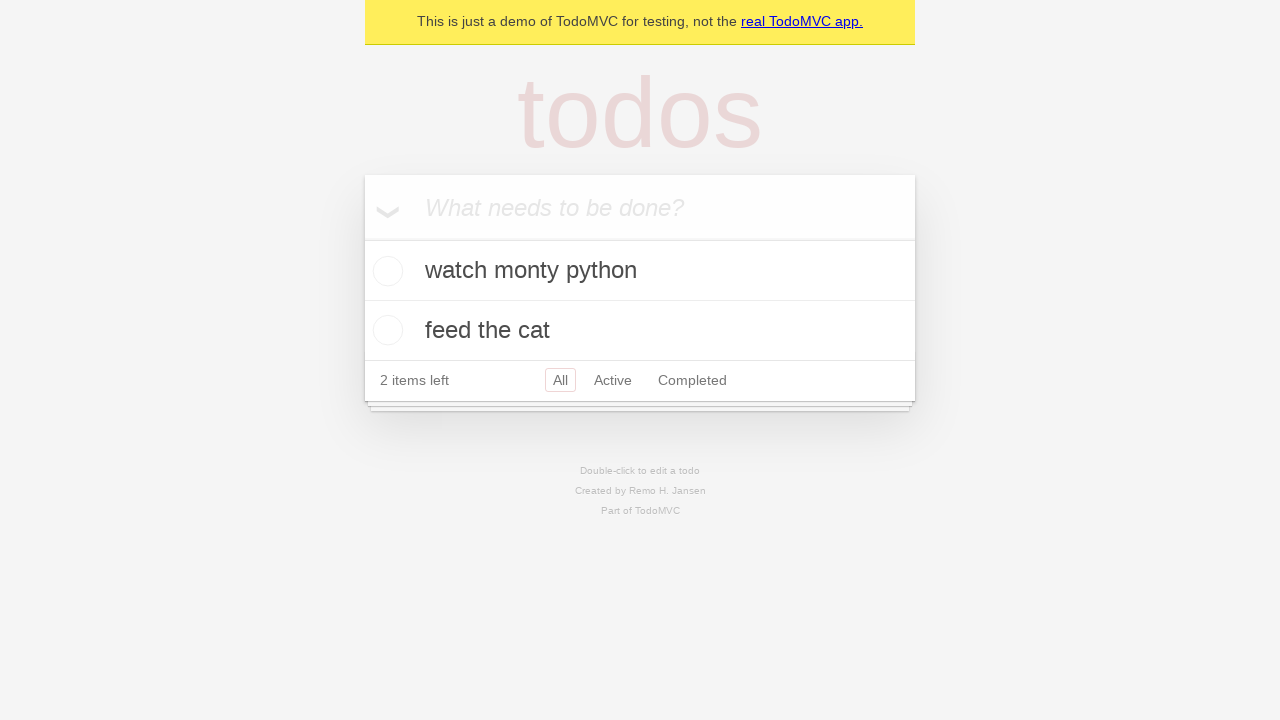

Filled new todo field with 'book a doctors appointment' on internal:attr=[placeholder="What needs to be done?"i]
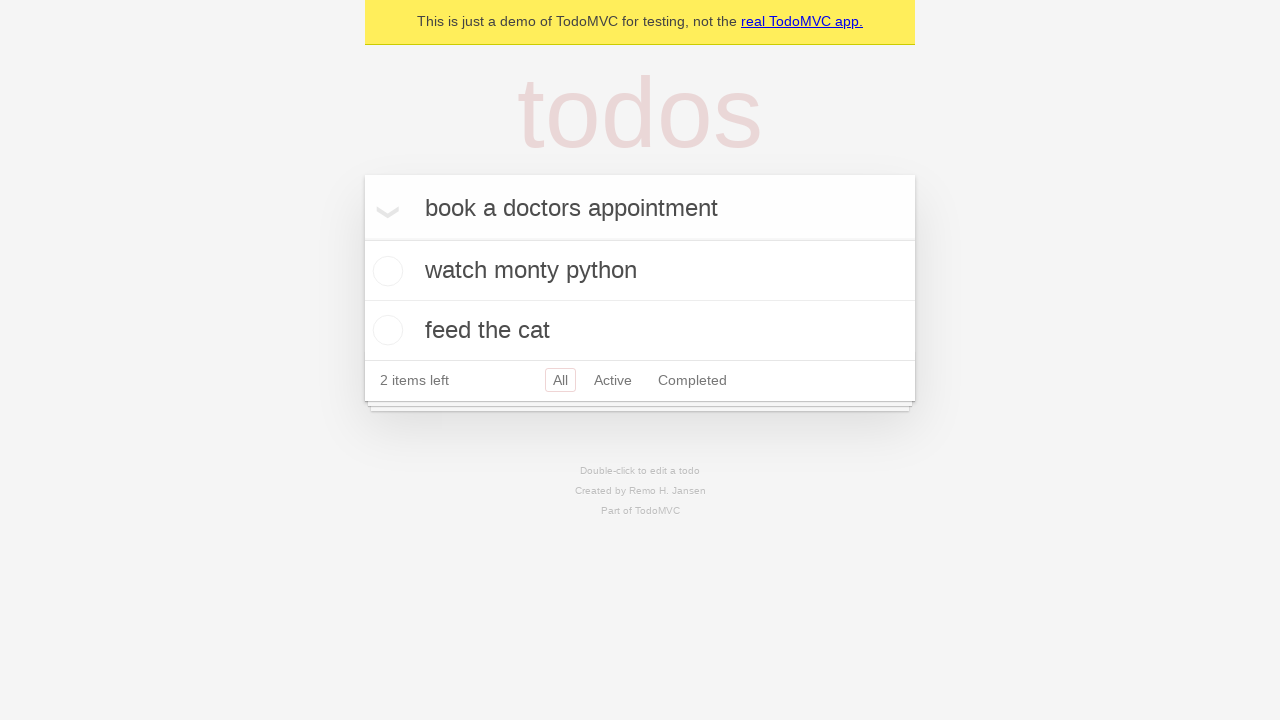

Pressed Enter to create todo 'book a doctors appointment' on internal:attr=[placeholder="What needs to be done?"i]
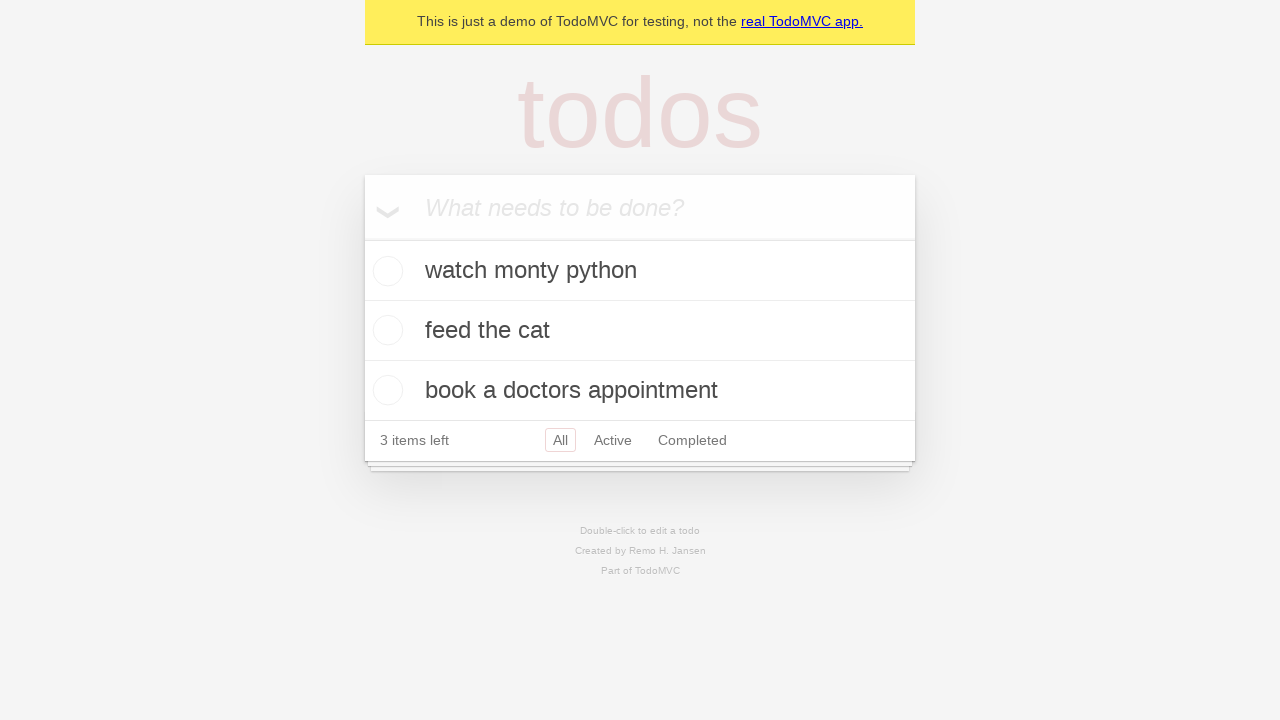

Checked toggle all button to mark all items as complete at (362, 238) on internal:label="Mark all as complete"i
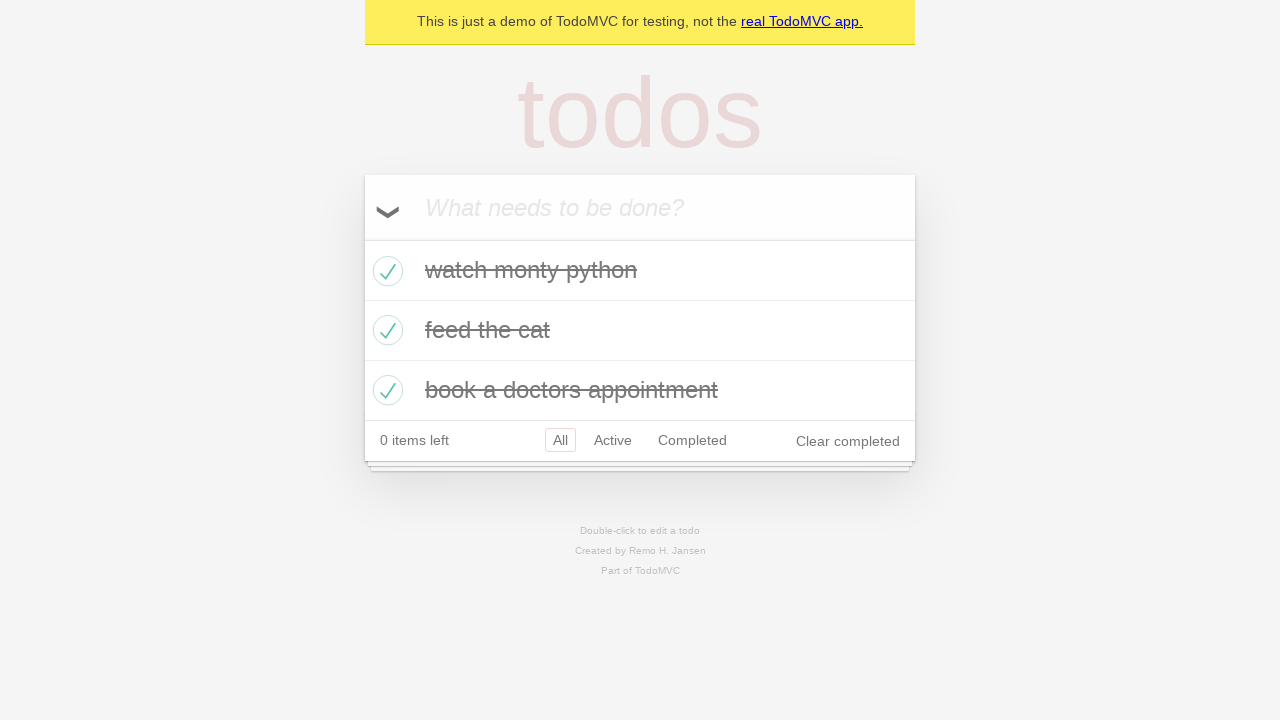

Unchecked toggle all button to clear complete state of all items at (362, 238) on internal:label="Mark all as complete"i
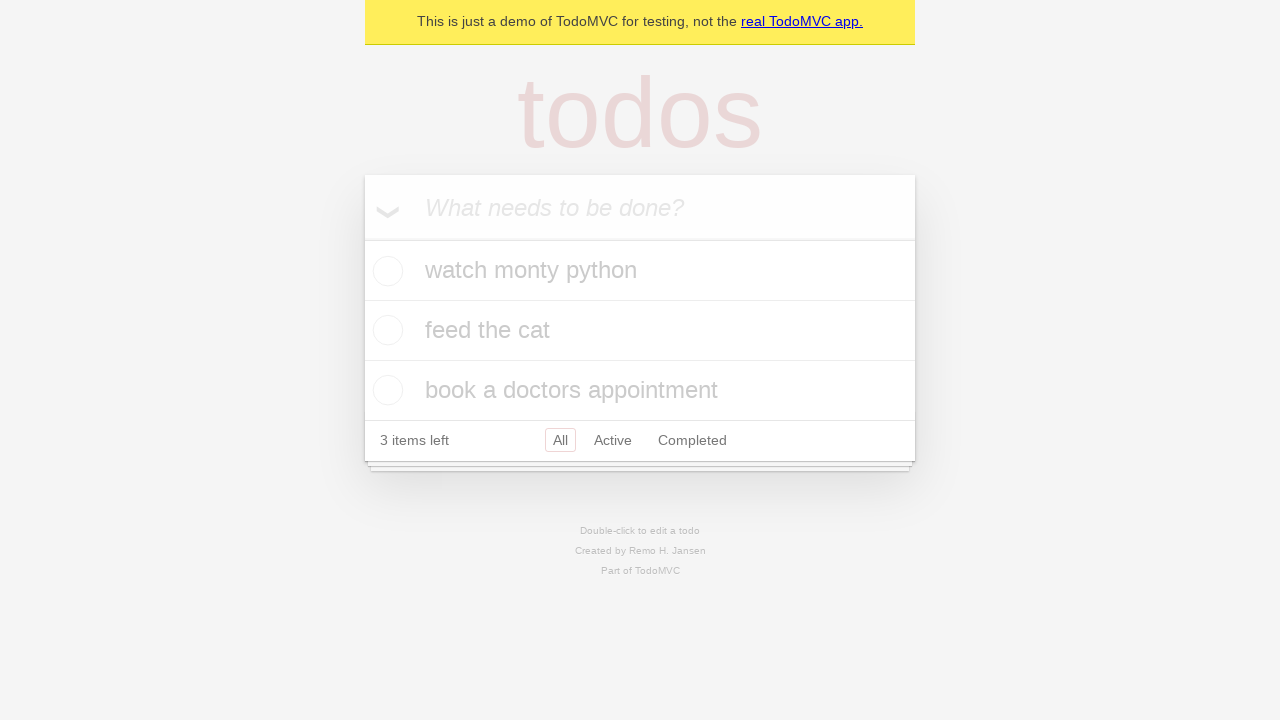

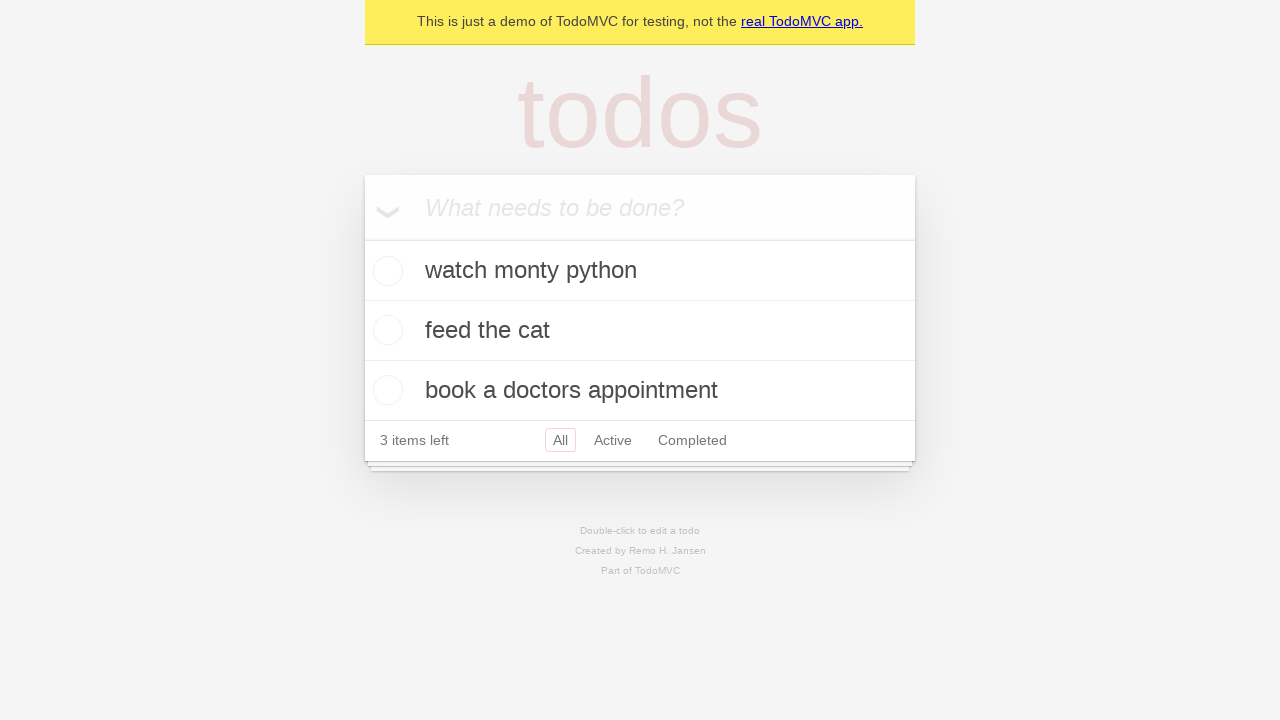